Tests drag and drop functionality by dragging an element and dropping it onto a target element within an iframe

Starting URL: https://jqueryui.com/droppable

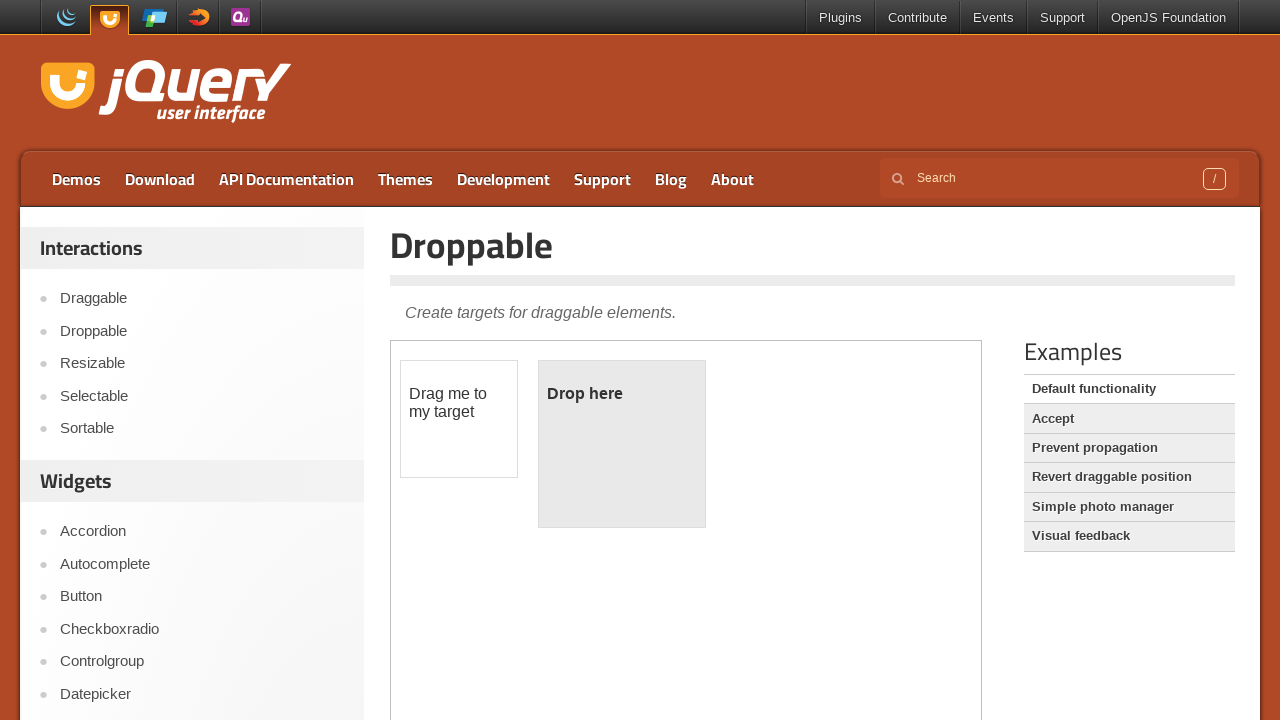

Navigated to jQuery UI droppable demo page
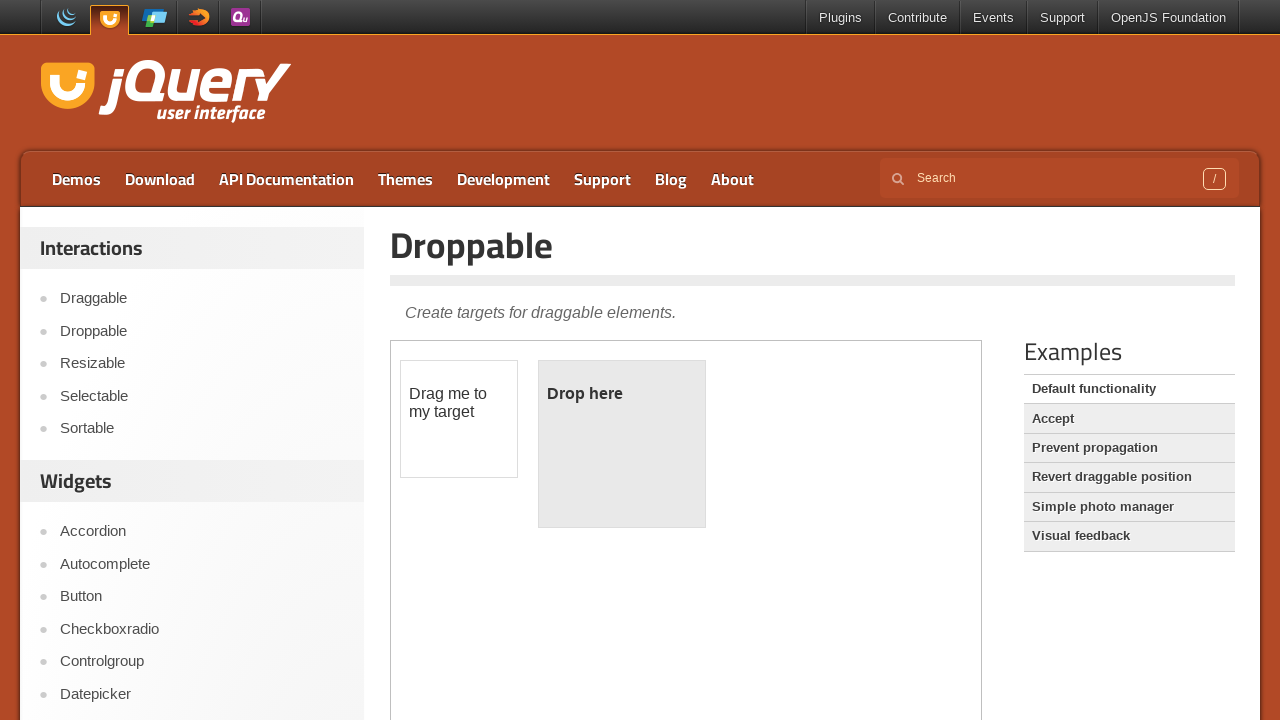

Located demo iframe element
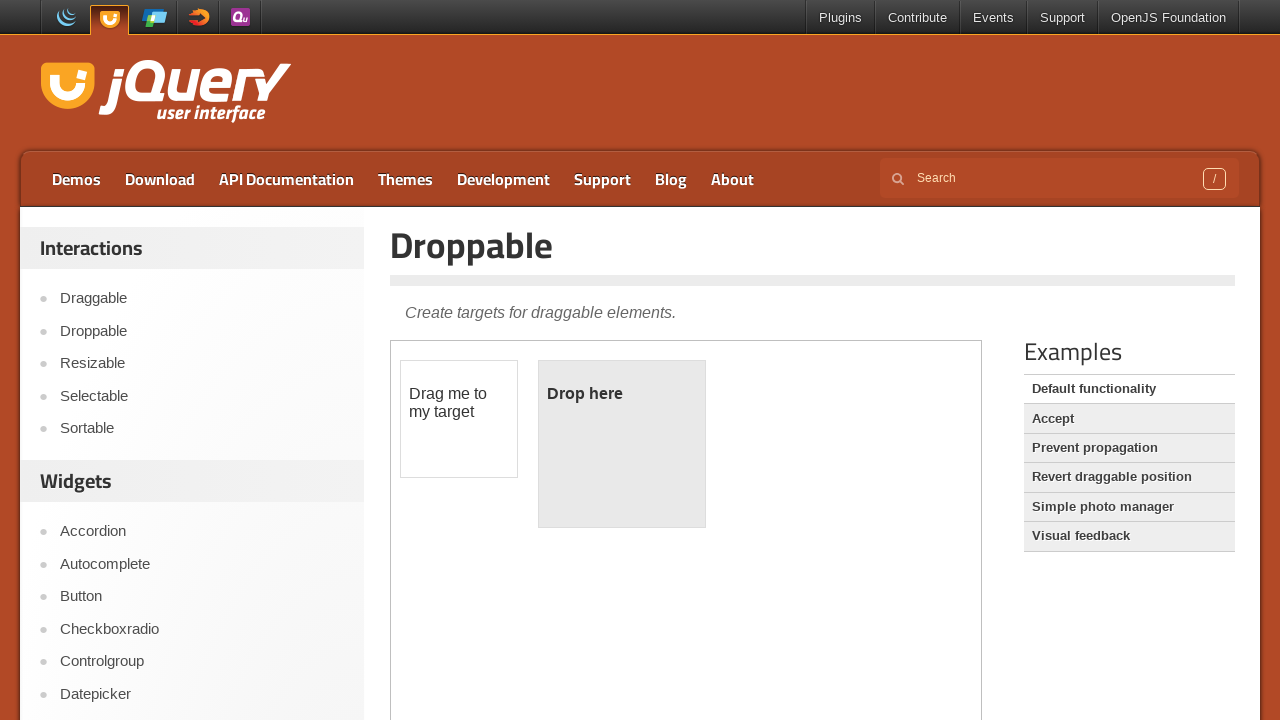

Located draggable element with id='draggable'
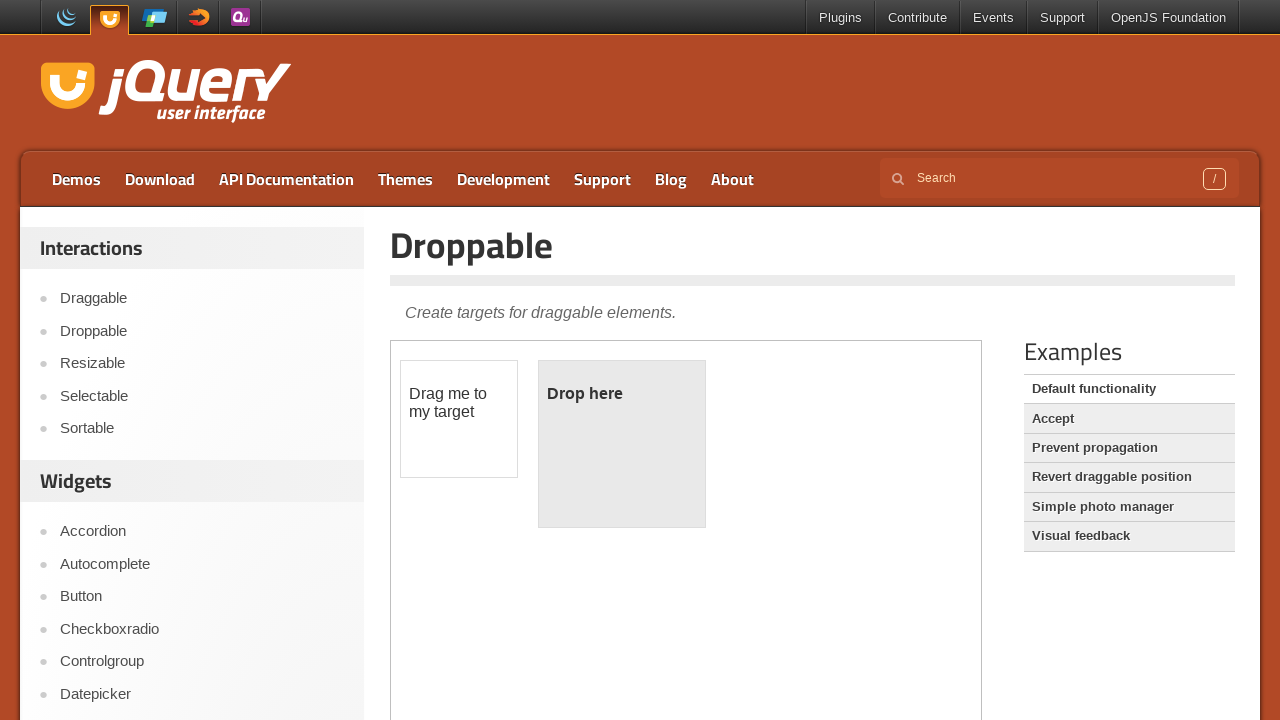

Located droppable target element with id='droppable'
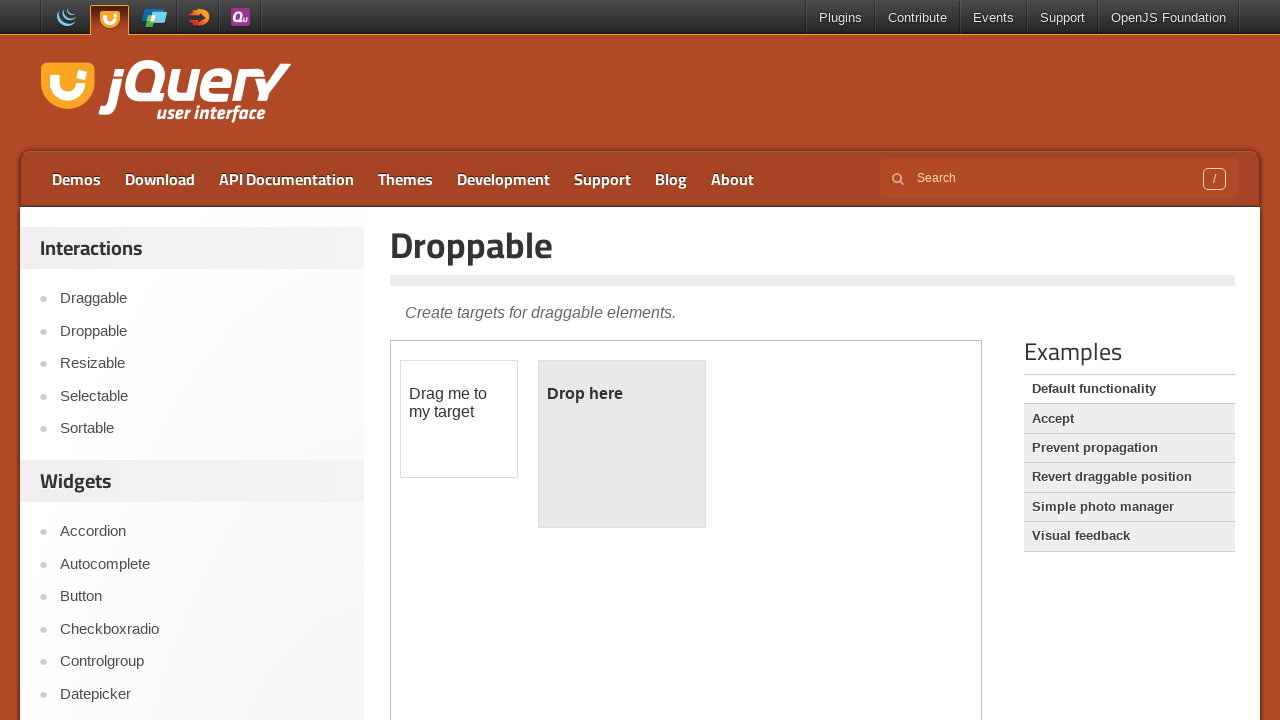

Dragged the draggable element onto the droppable target at (622, 444)
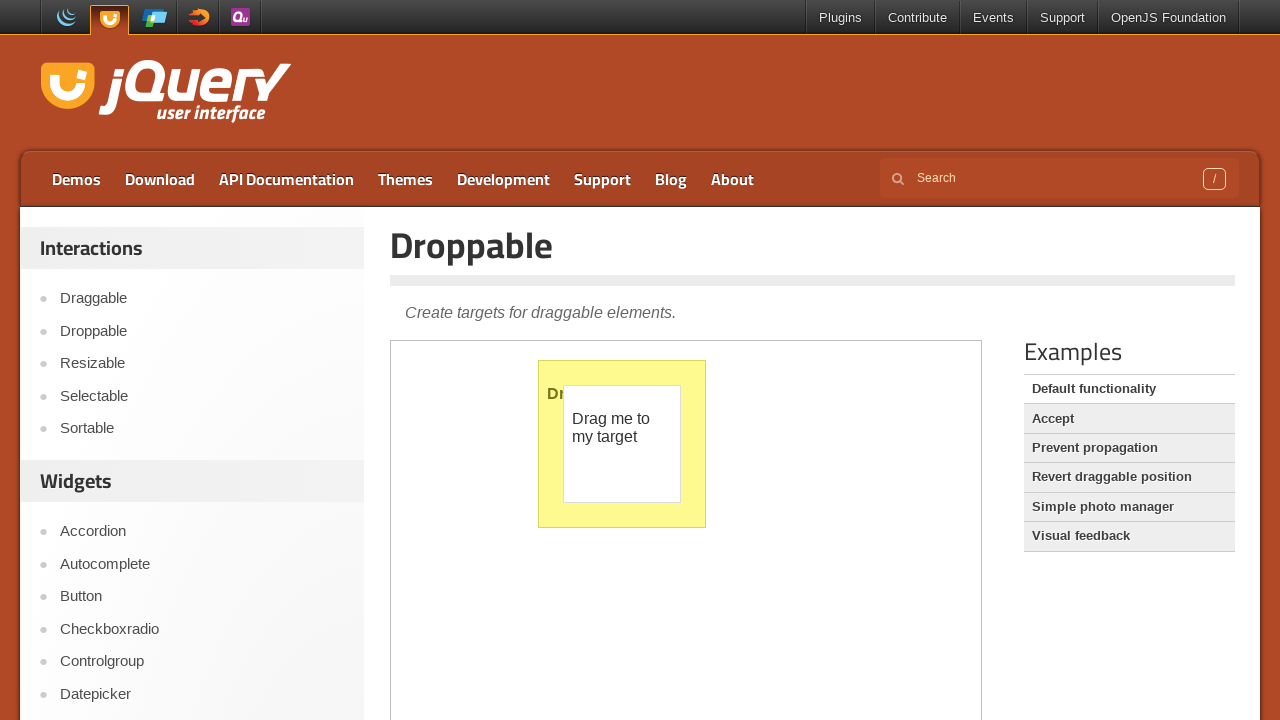

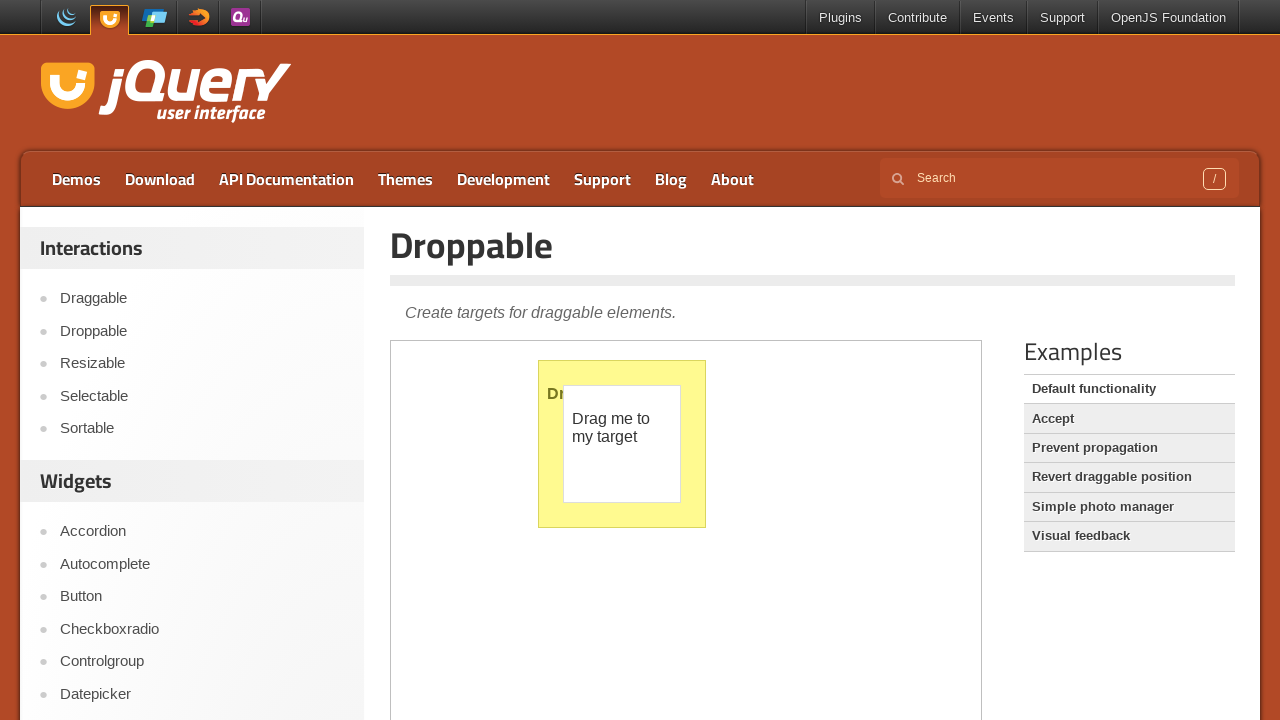